Tests JavaScript alert handling by clicking a button inside an iframe, interacting with the confirm dialog, and verifying the result message

Starting URL: https://www.w3schools.com/js/tryit.asp?filename=tryjs_confirm

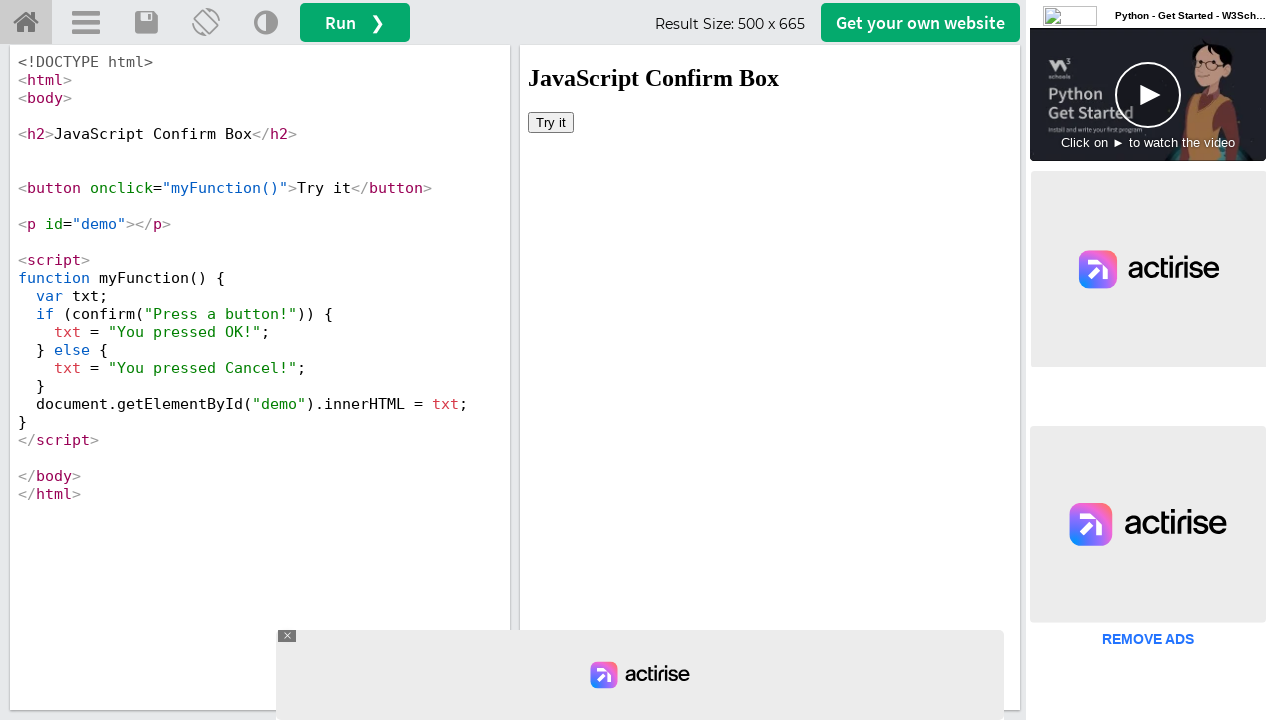

Located iframe with ID 'iframeResult' containing the example
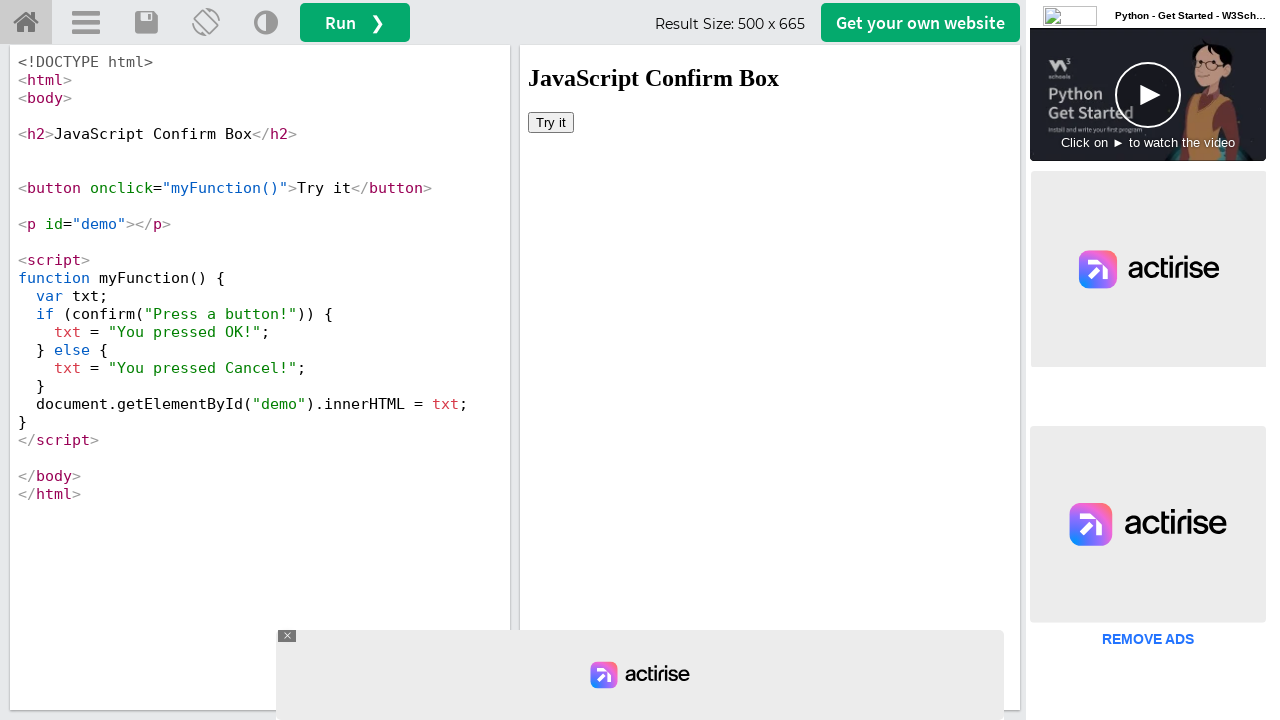

Clicked the button inside the iframe to trigger the confirm dialog at (551, 122) on #iframeResult >> internal:control=enter-frame >> button
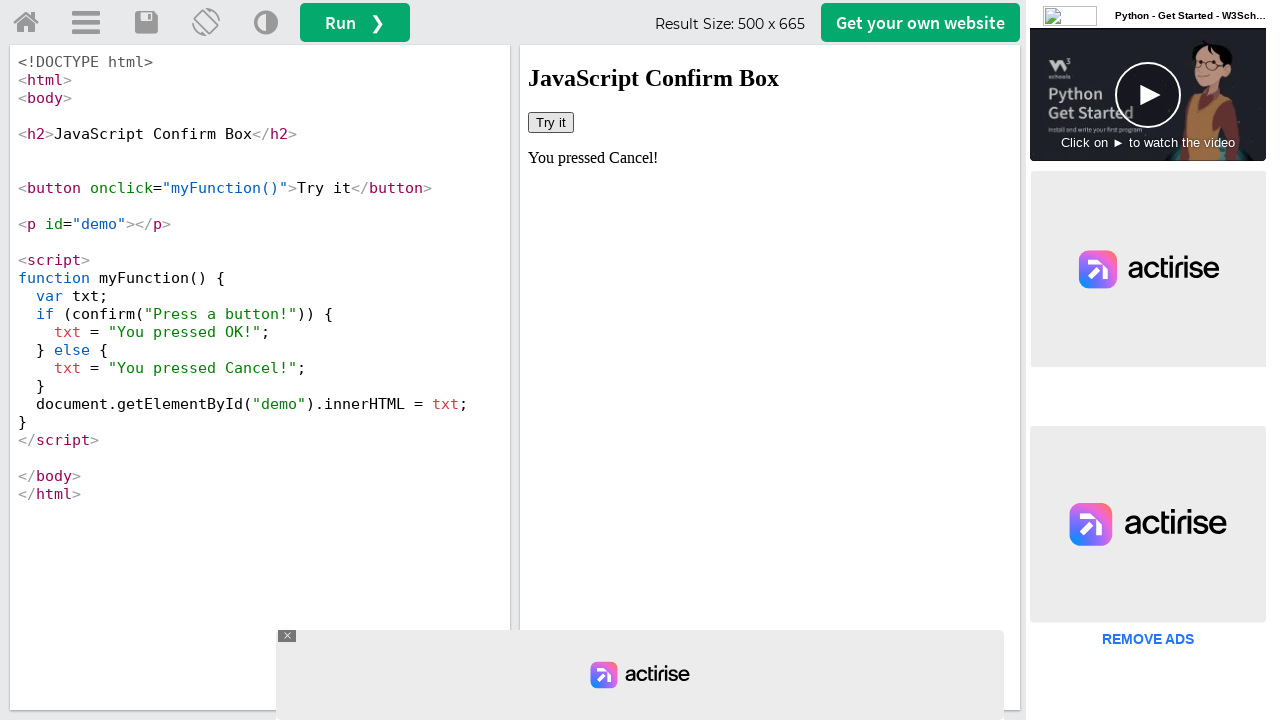

Set up dialog handler to dismiss the confirm dialog
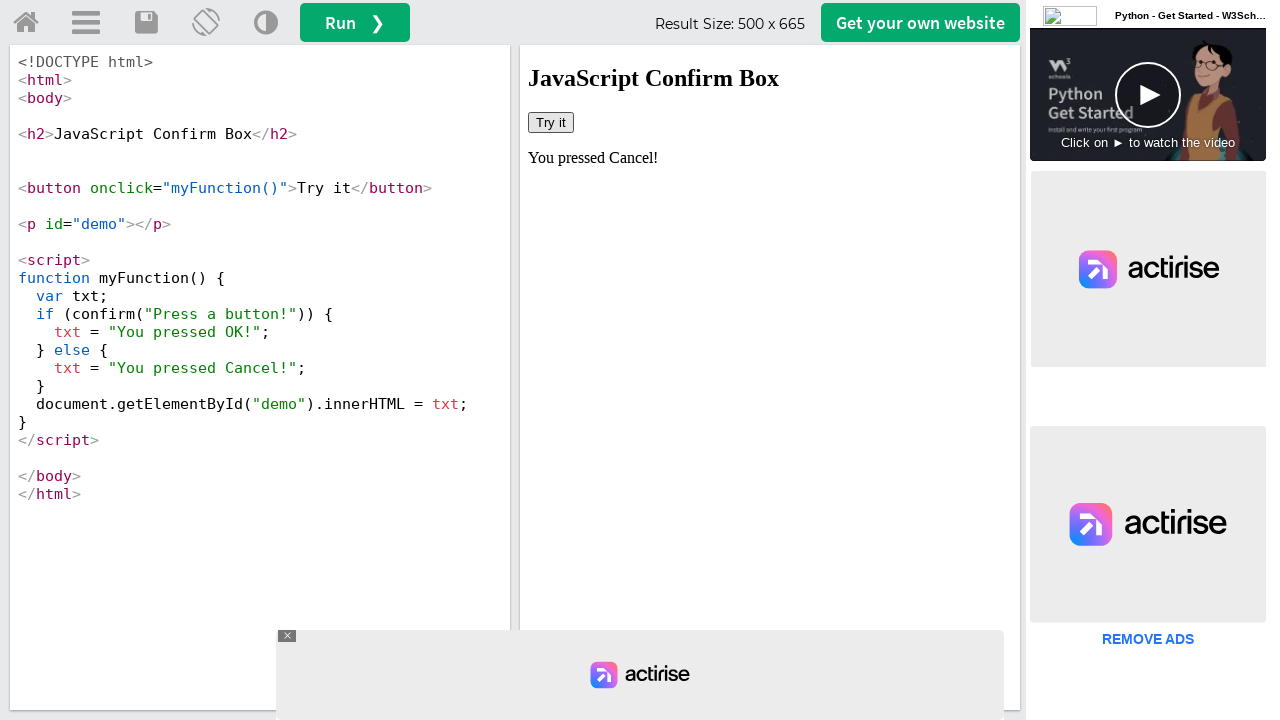

Verified that the demo result element is present after dismissing the dialog
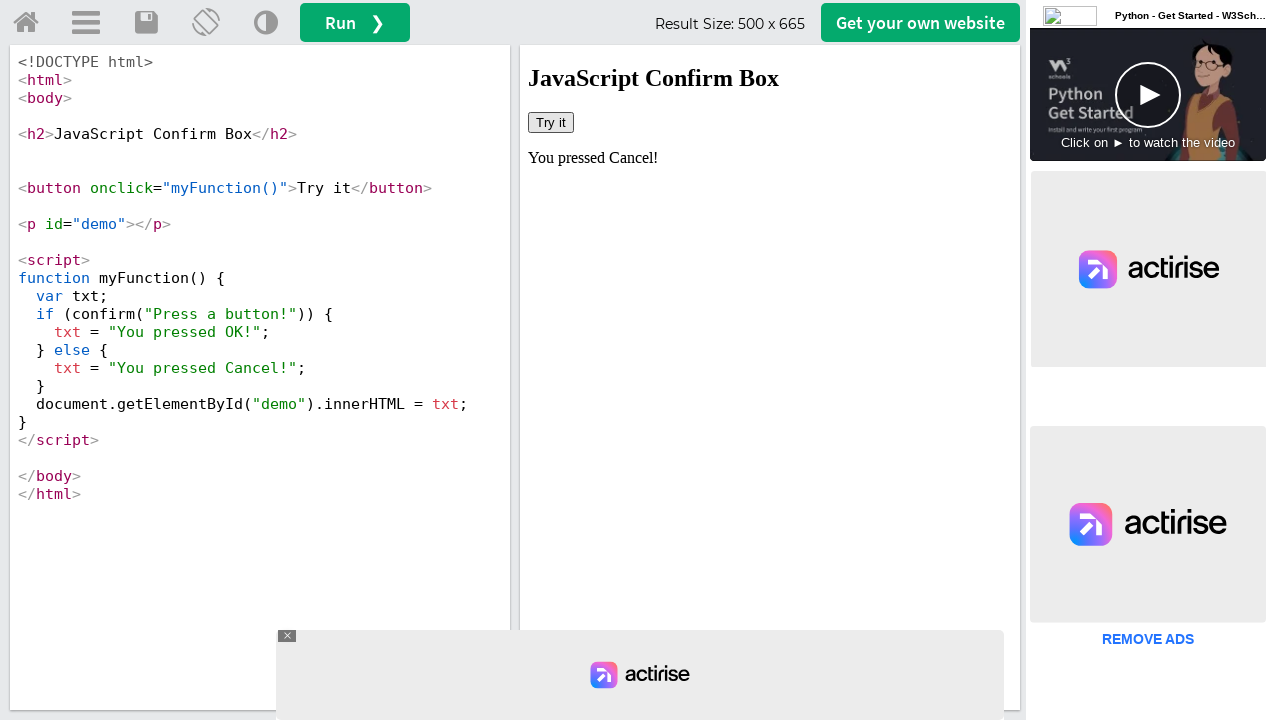

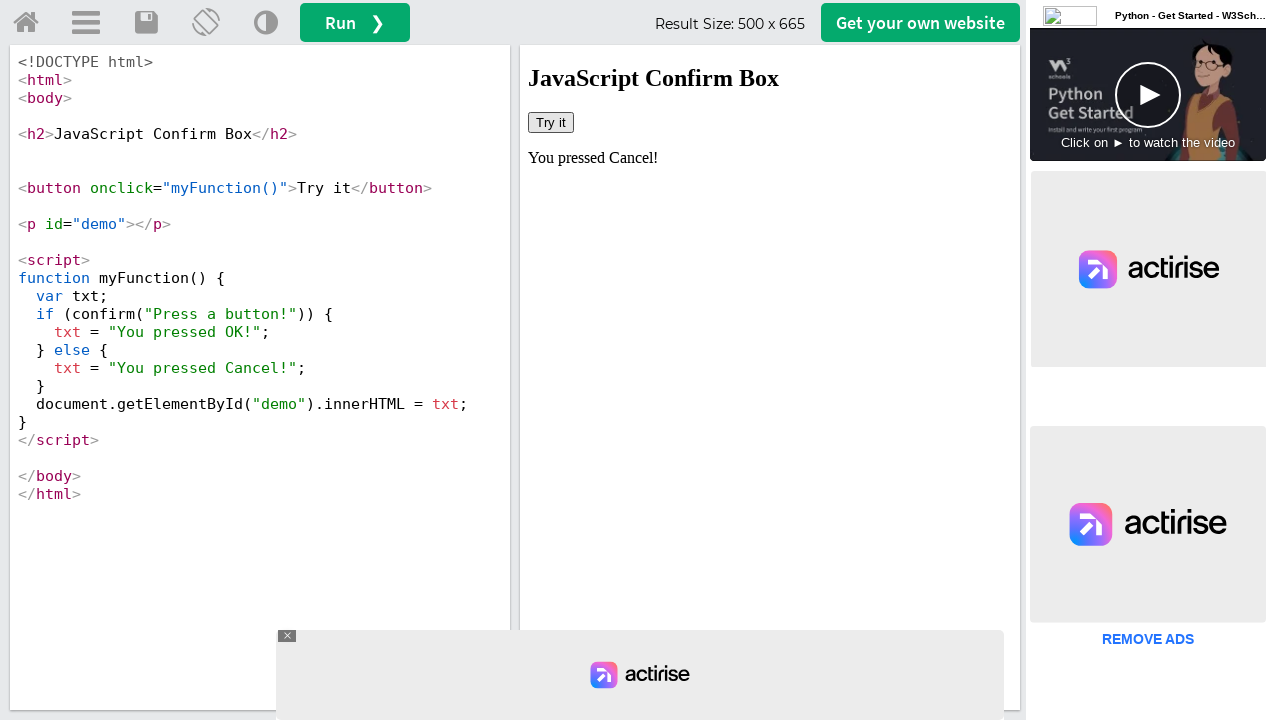